Tests navigation on the Selenium Jupiter documentation page by clicking the "About" link and verifying it's visible

Starting URL: https://bonigarcia.github.io/selenium-jupiter/

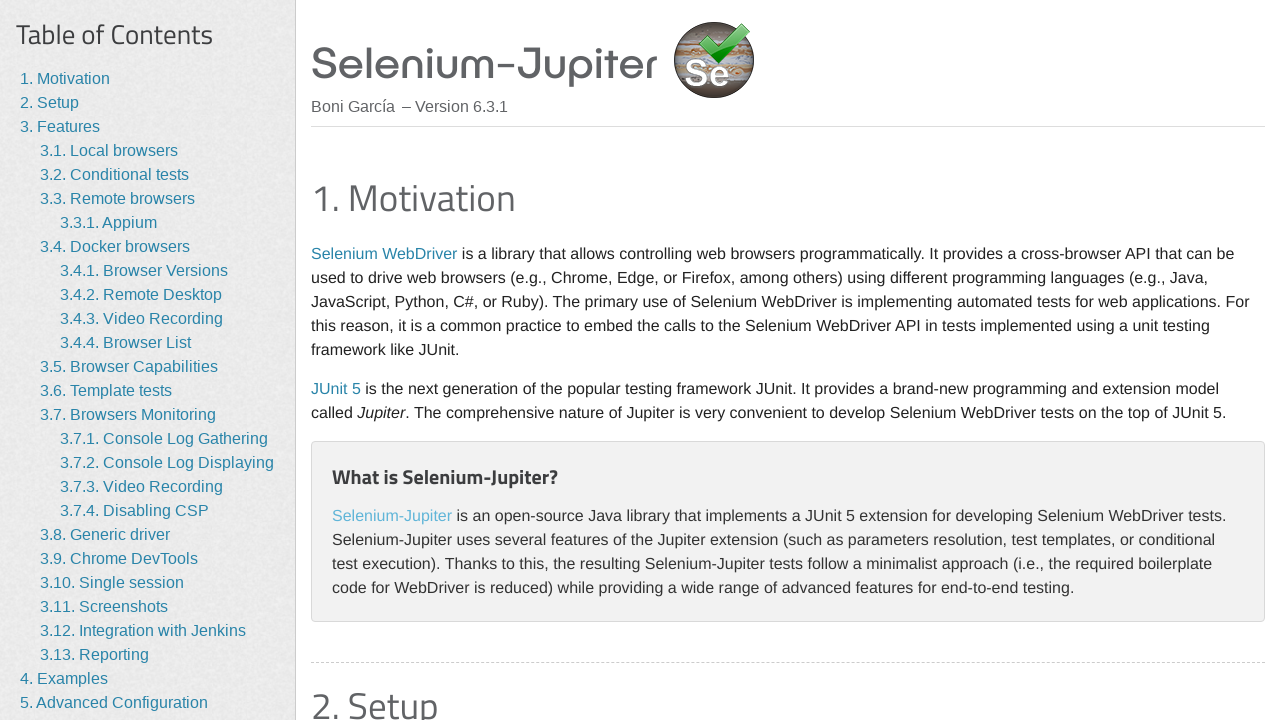

Navigated to Selenium Jupiter documentation page
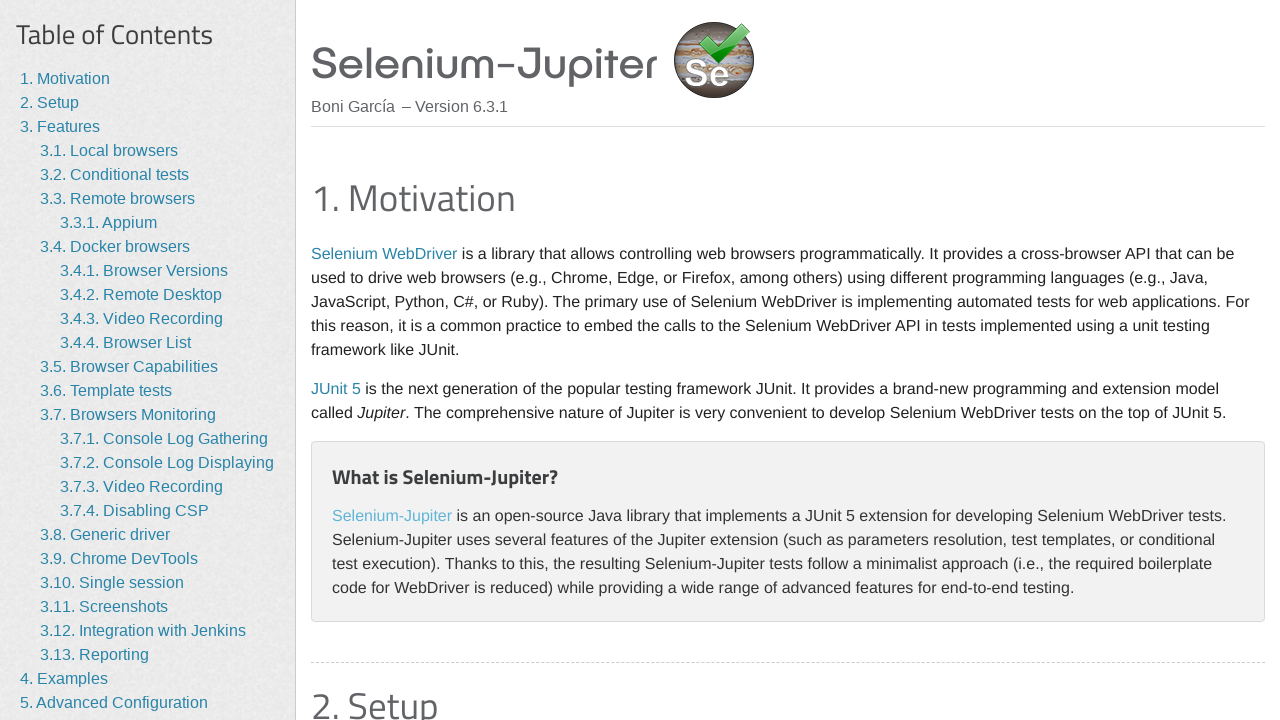

About link is visible
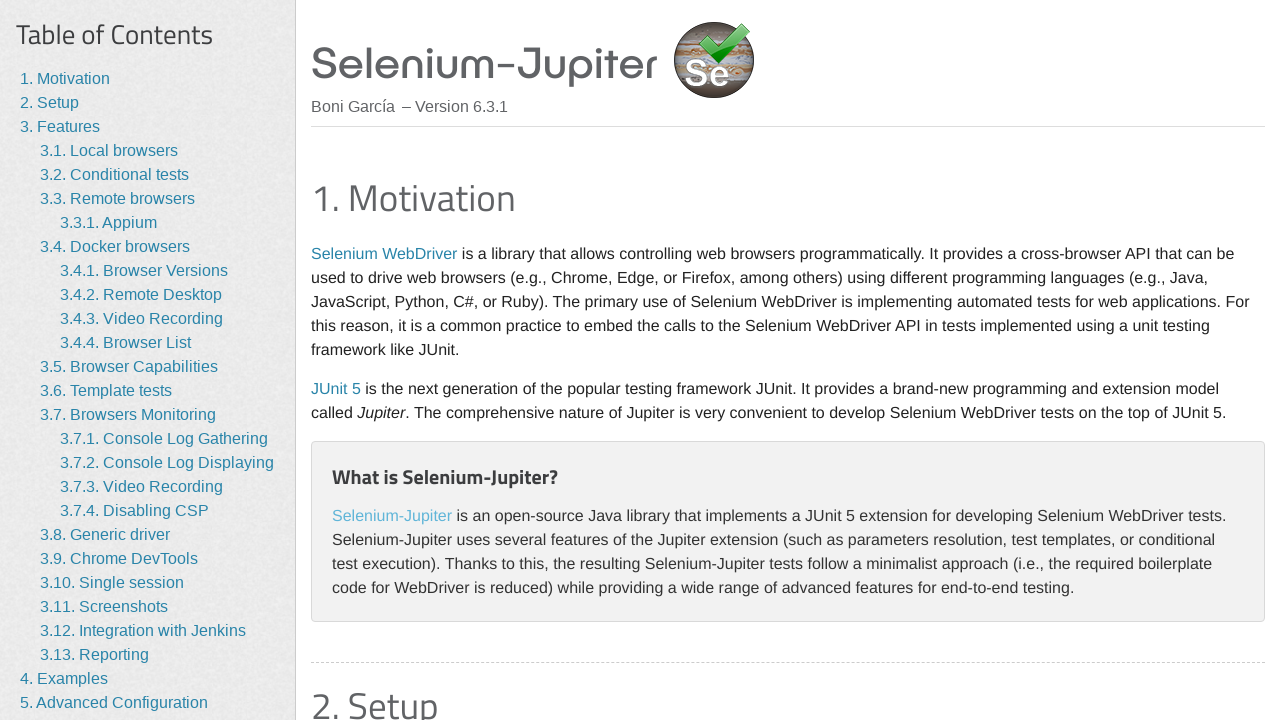

Clicked the About link at (54, 677) on internal:role=link[name="About"i]
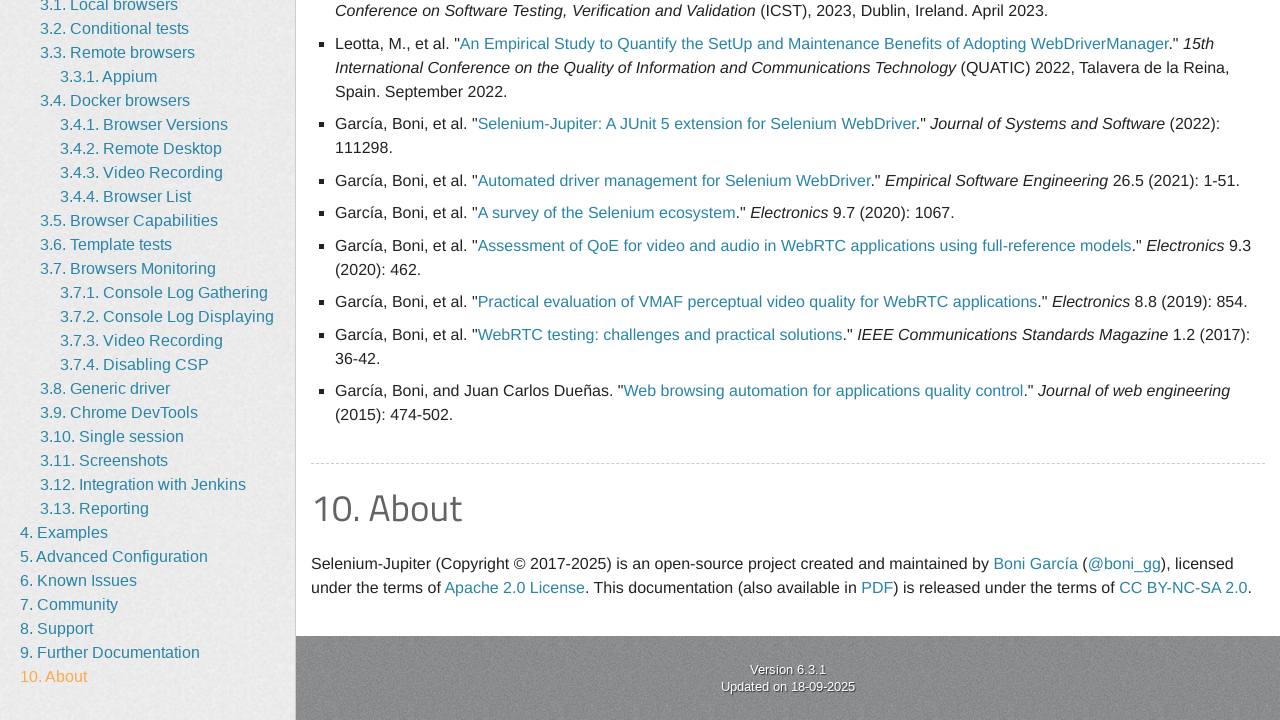

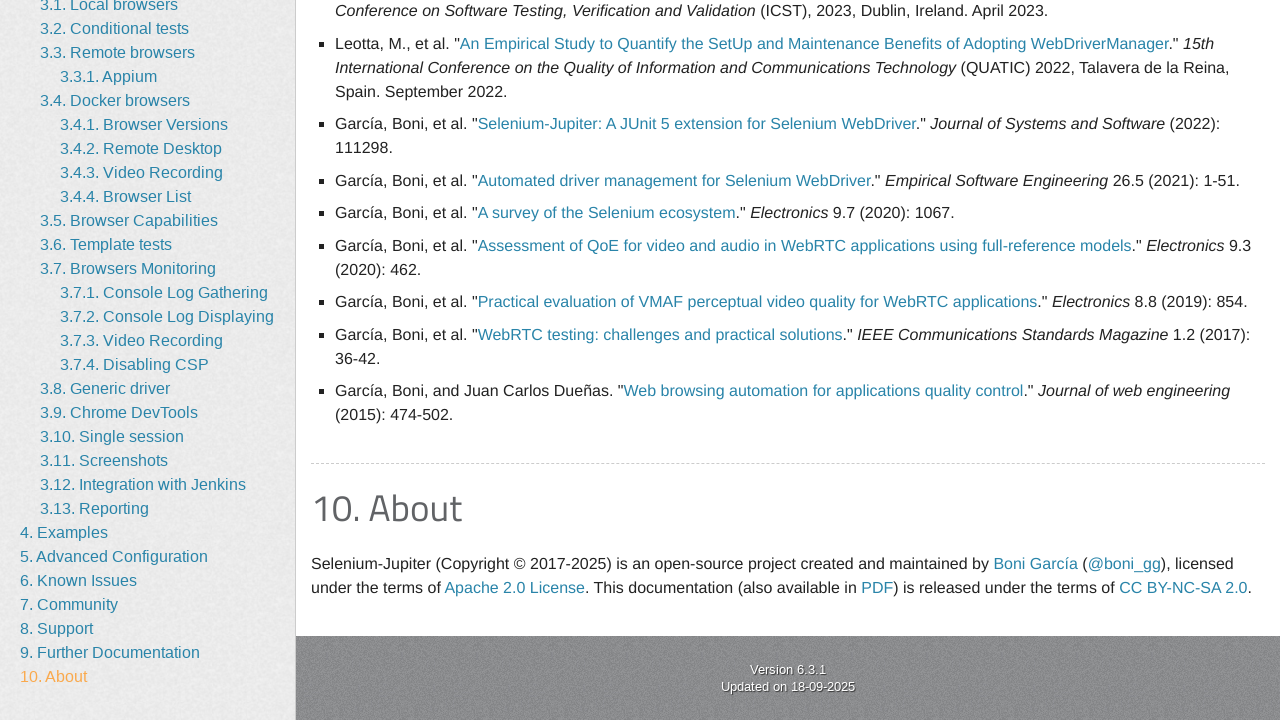